Fills out a form with first name, last name, and email, then submits it

Starting URL: http://secure-retreat-92358.herokuapp.com/

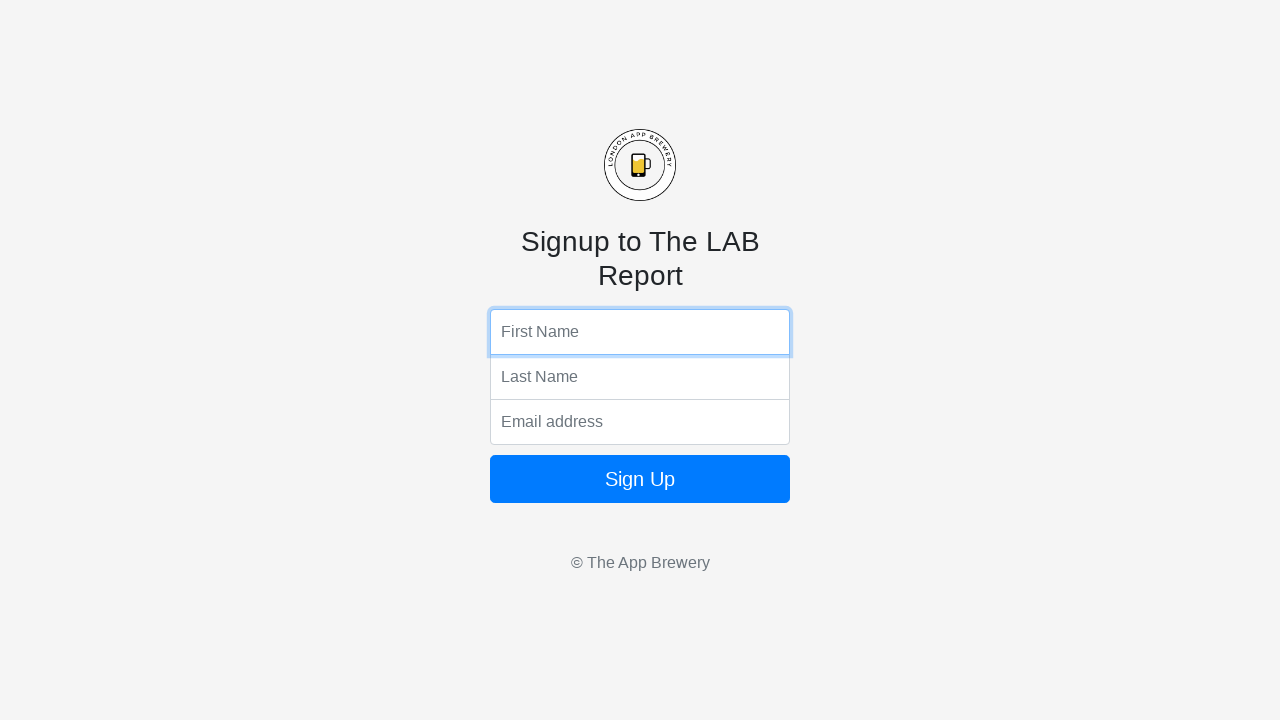

Filled first name field with 'Billy' on input[name='fName']
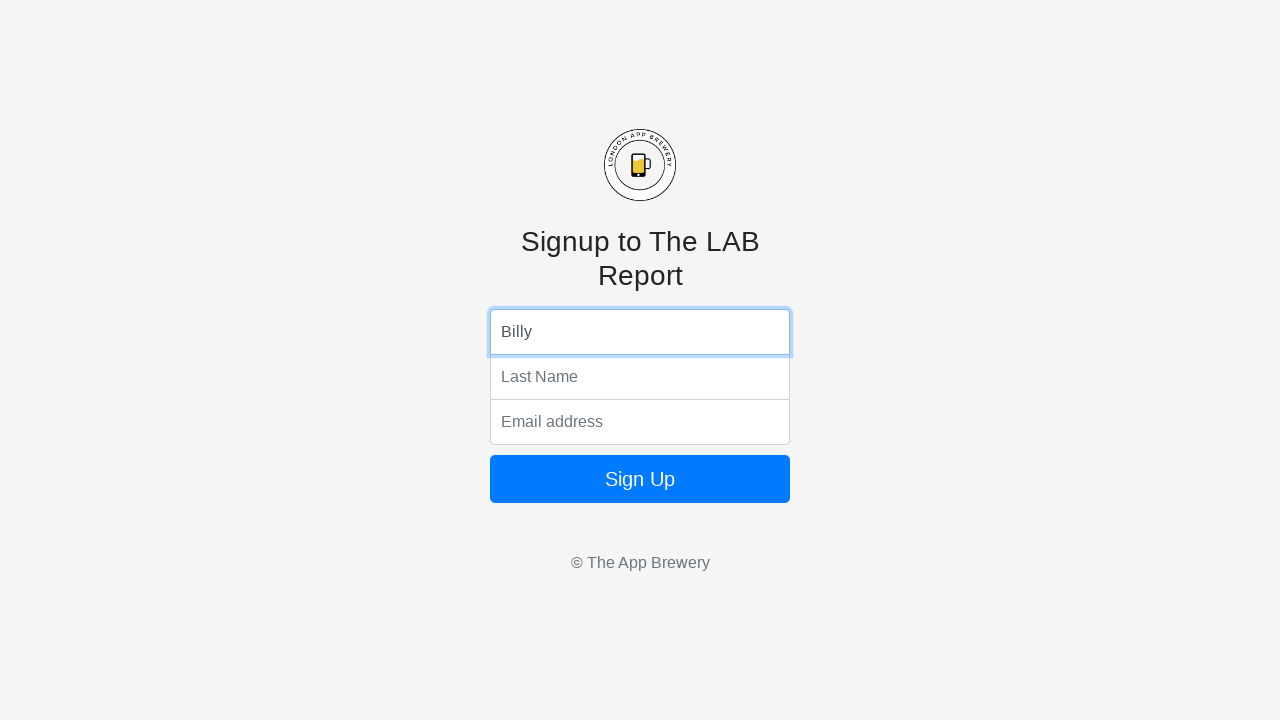

Filled last name field with 'The Kid' on input[name='lName']
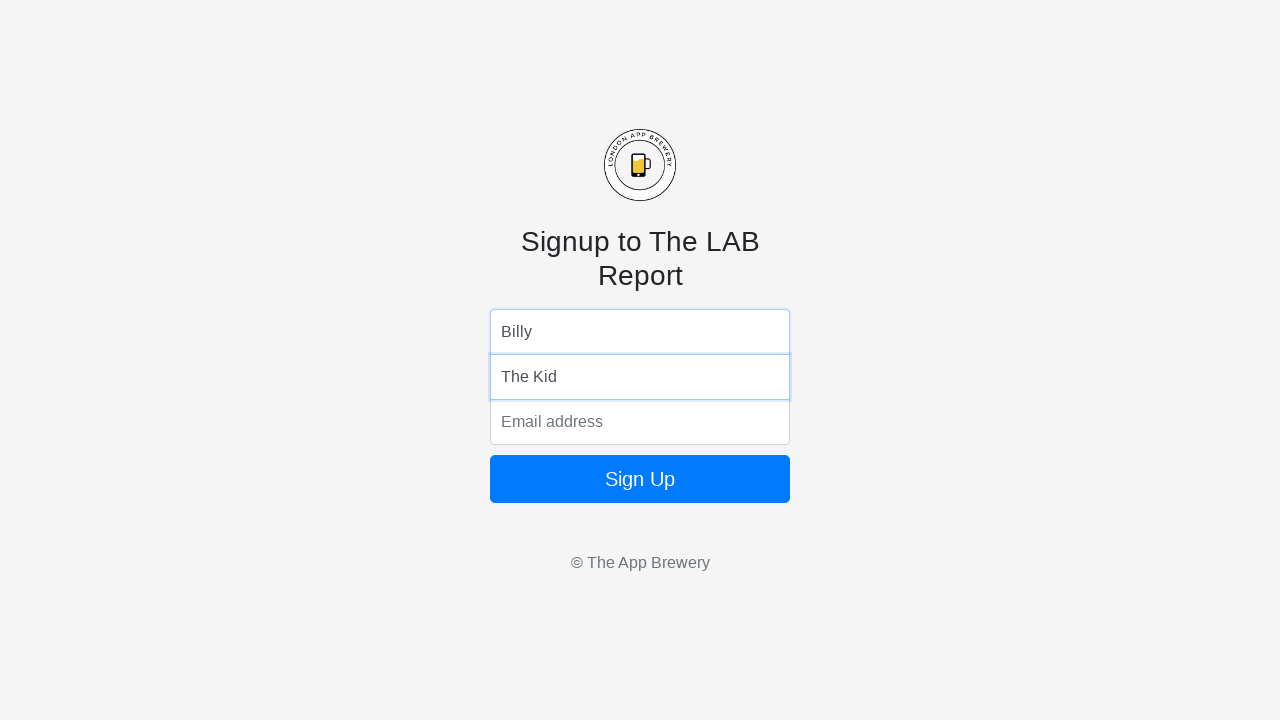

Filled email field with 'billy@test.com' on input[name='email']
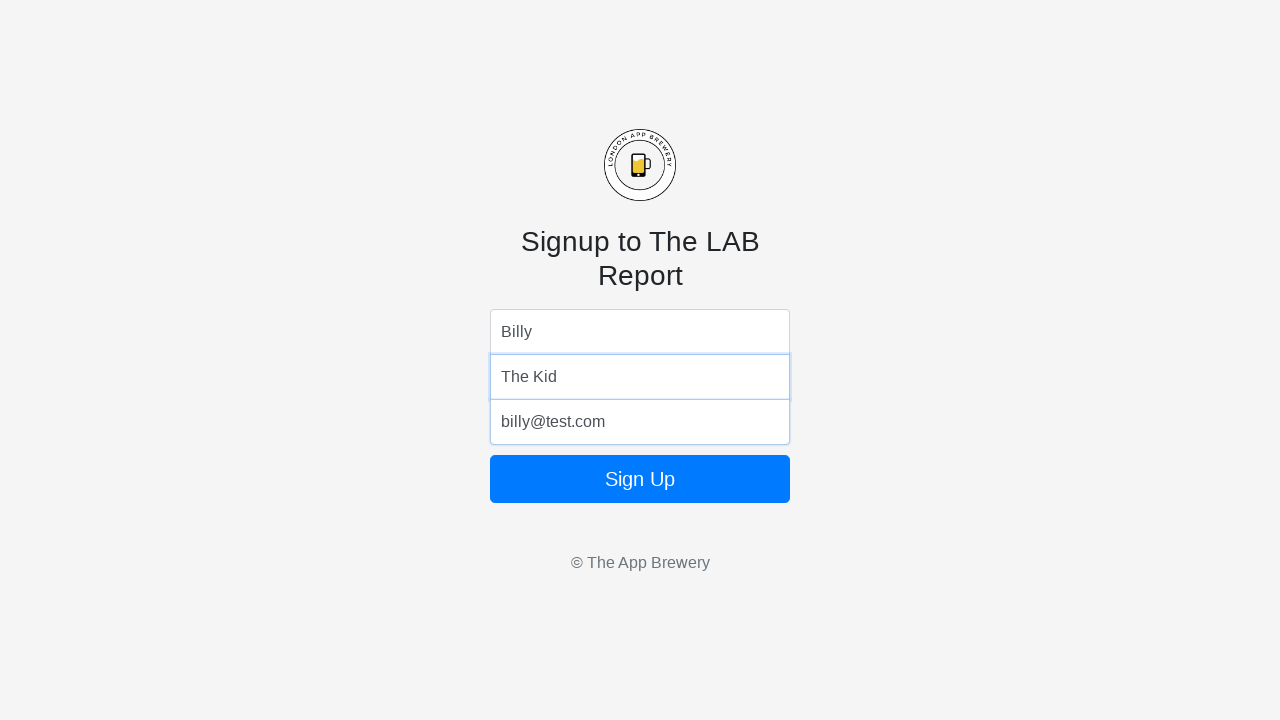

Submitted form by pressing Enter on submit button on form button
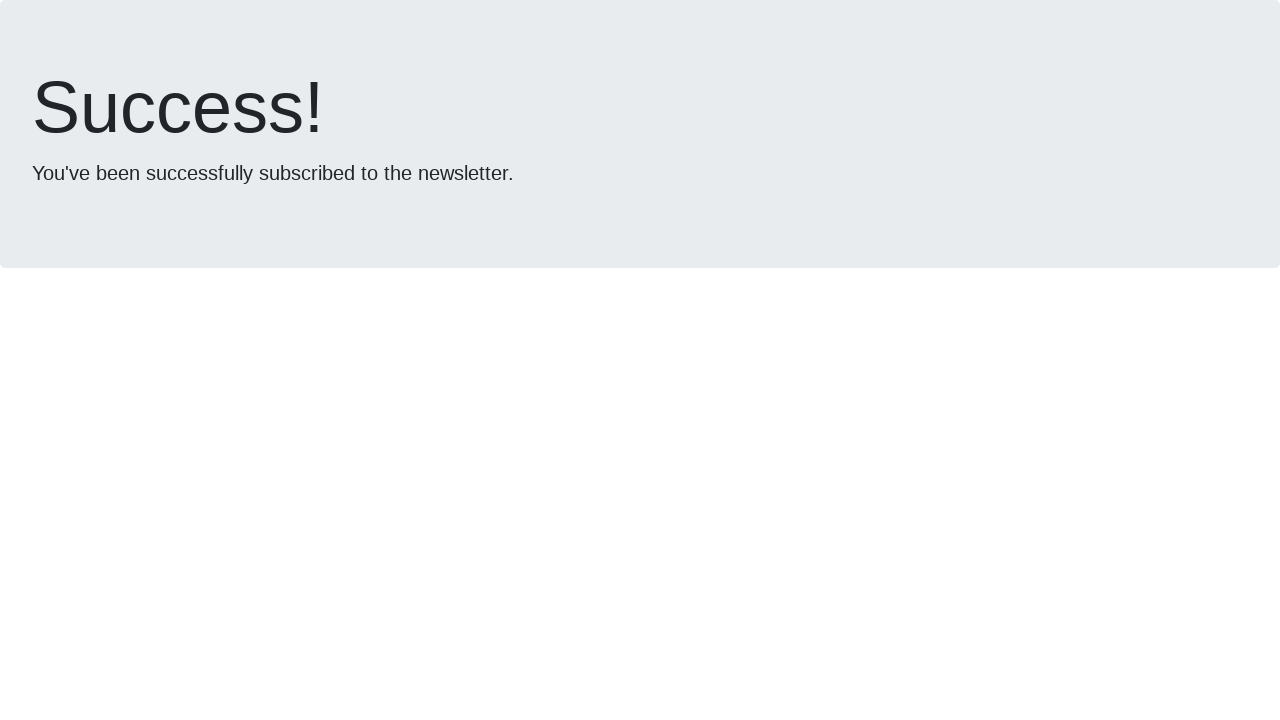

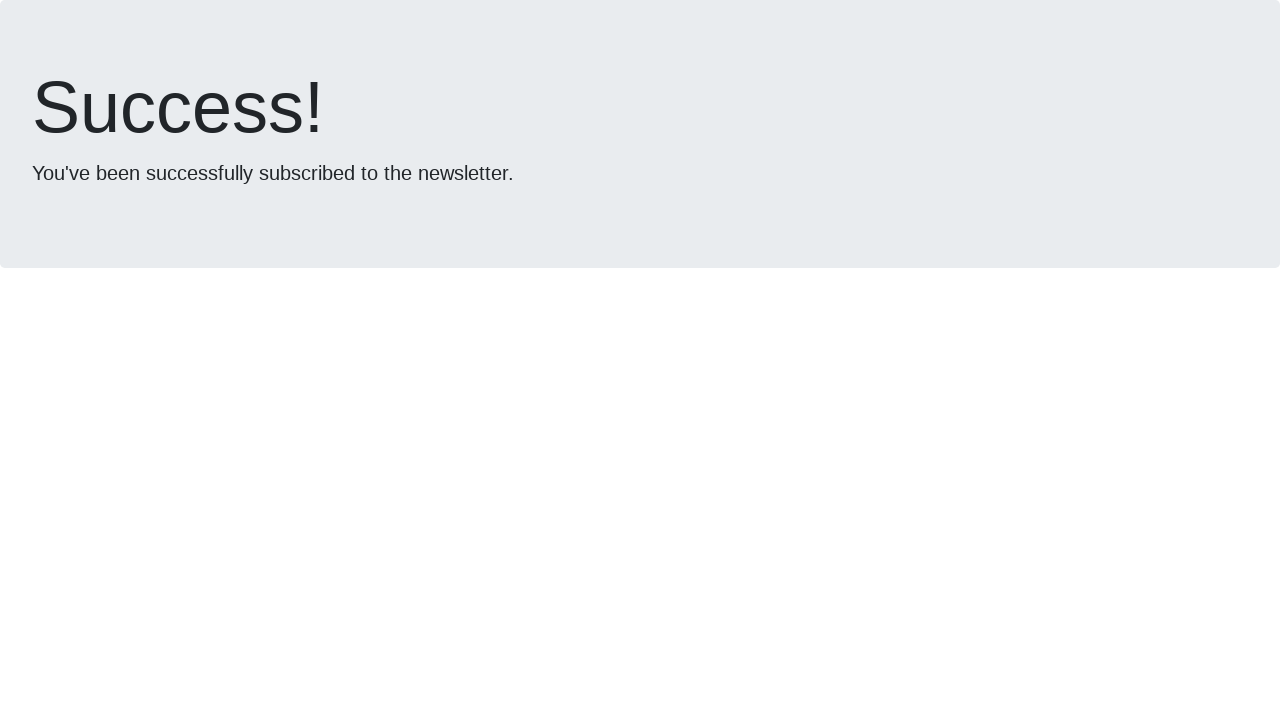